Tests window handling by clicking a link that opens a new window, switching between parent and child windows, and extracting text from both windows

Starting URL: https://the-internet.herokuapp.com/windows

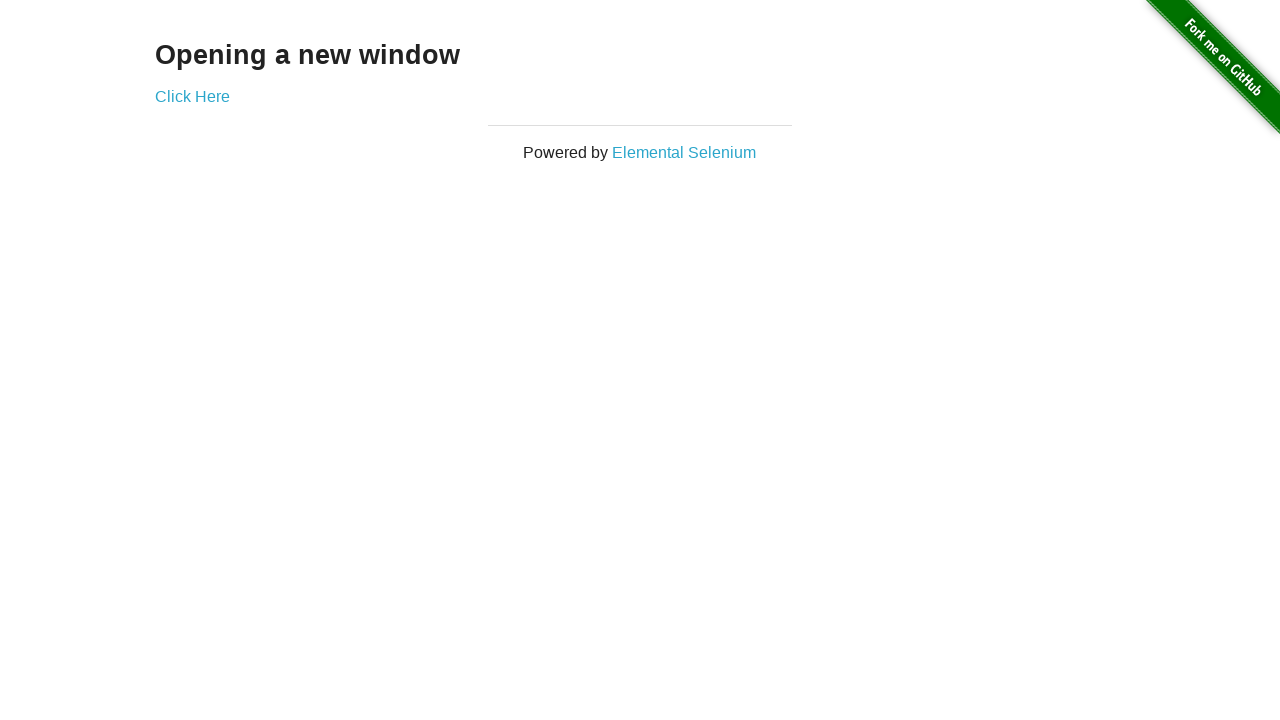

Clicked link to open new window at (192, 96) on a[href='/windows/new']
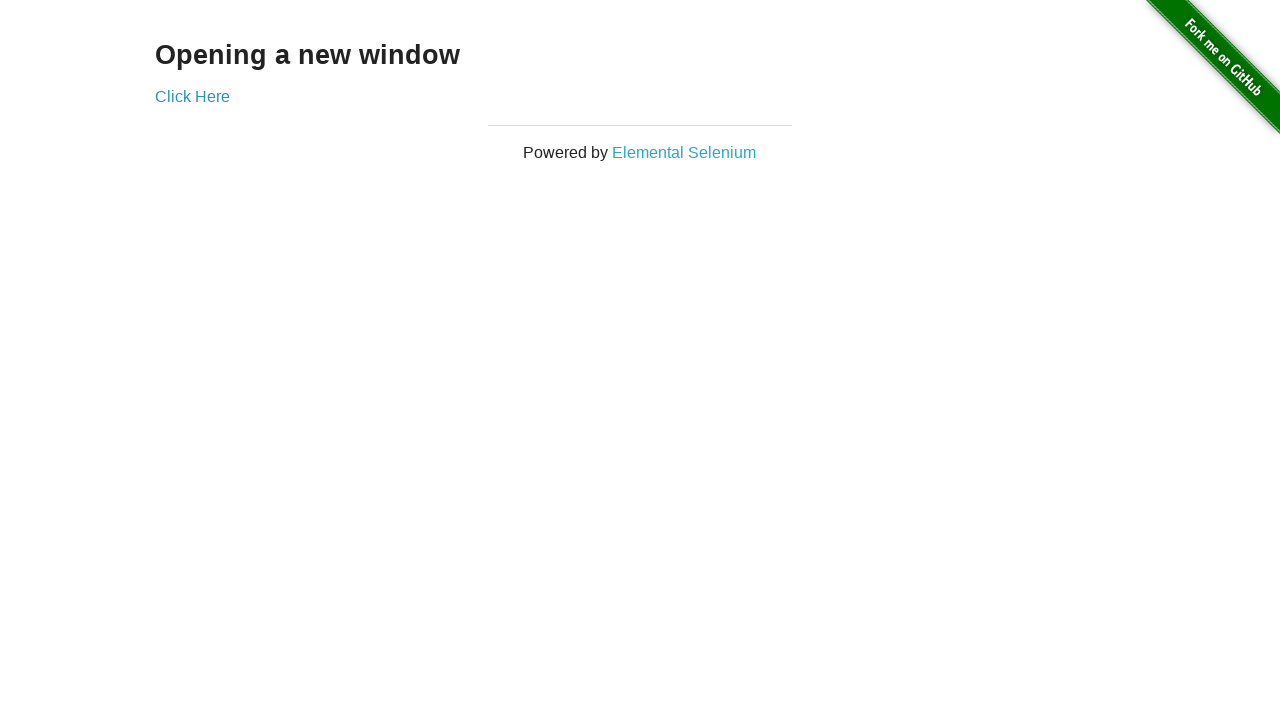

Extracted text from new window: New Window
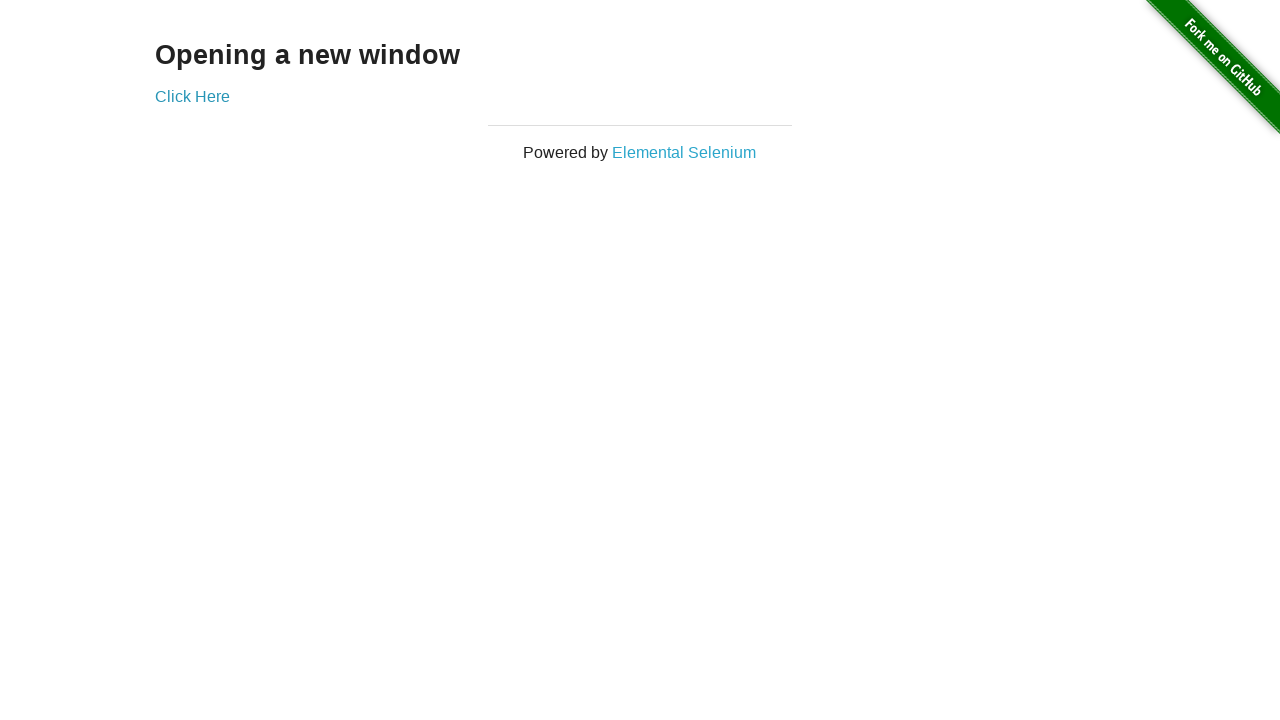

Extracted text from original window: Opening a new window
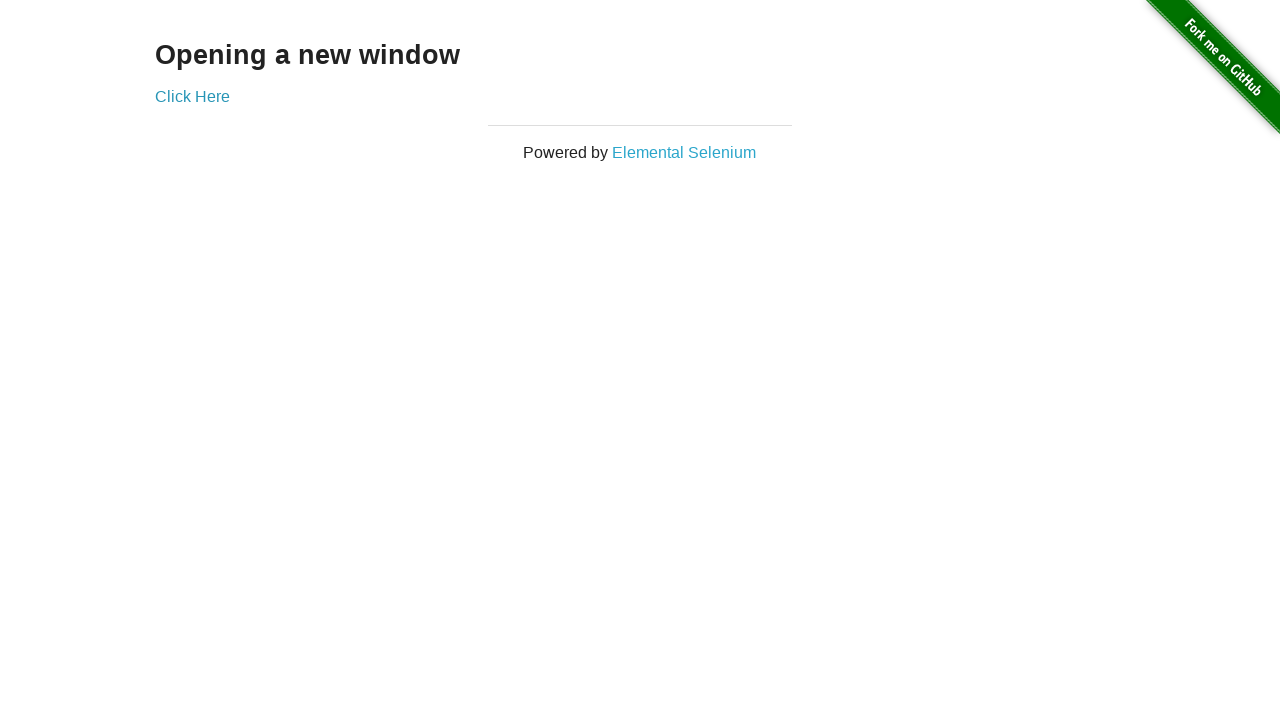

Closed new window
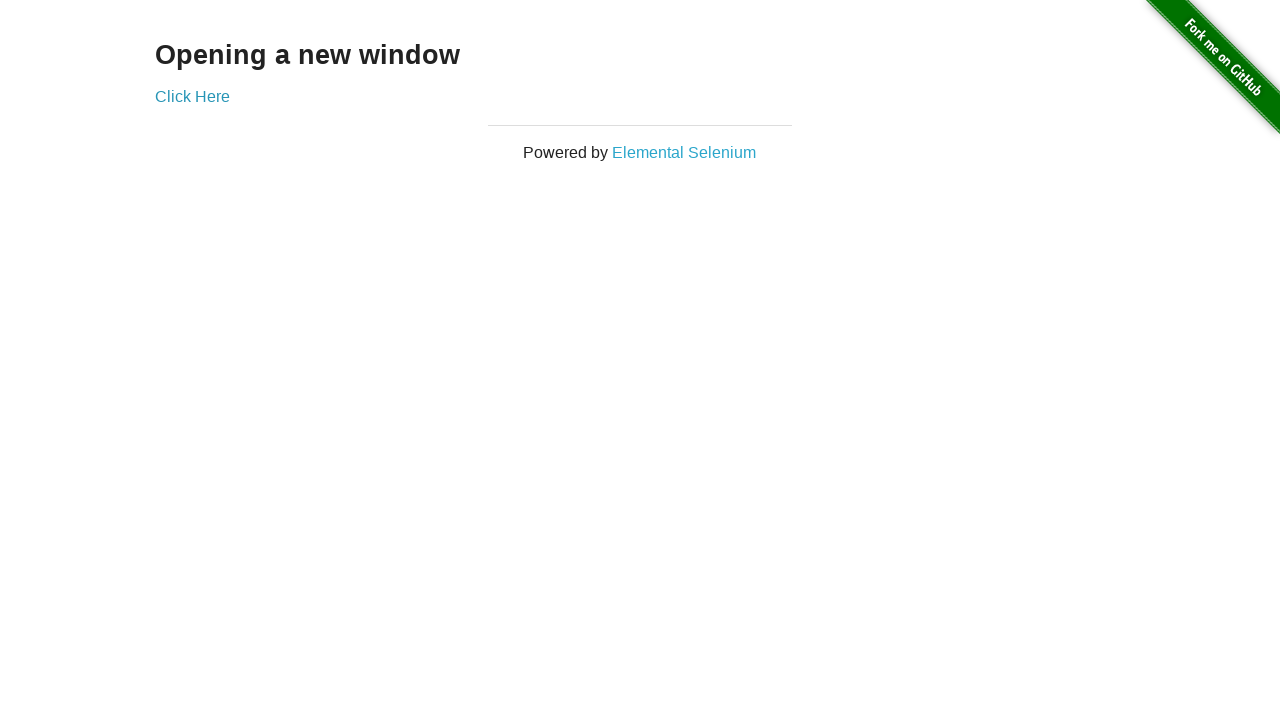

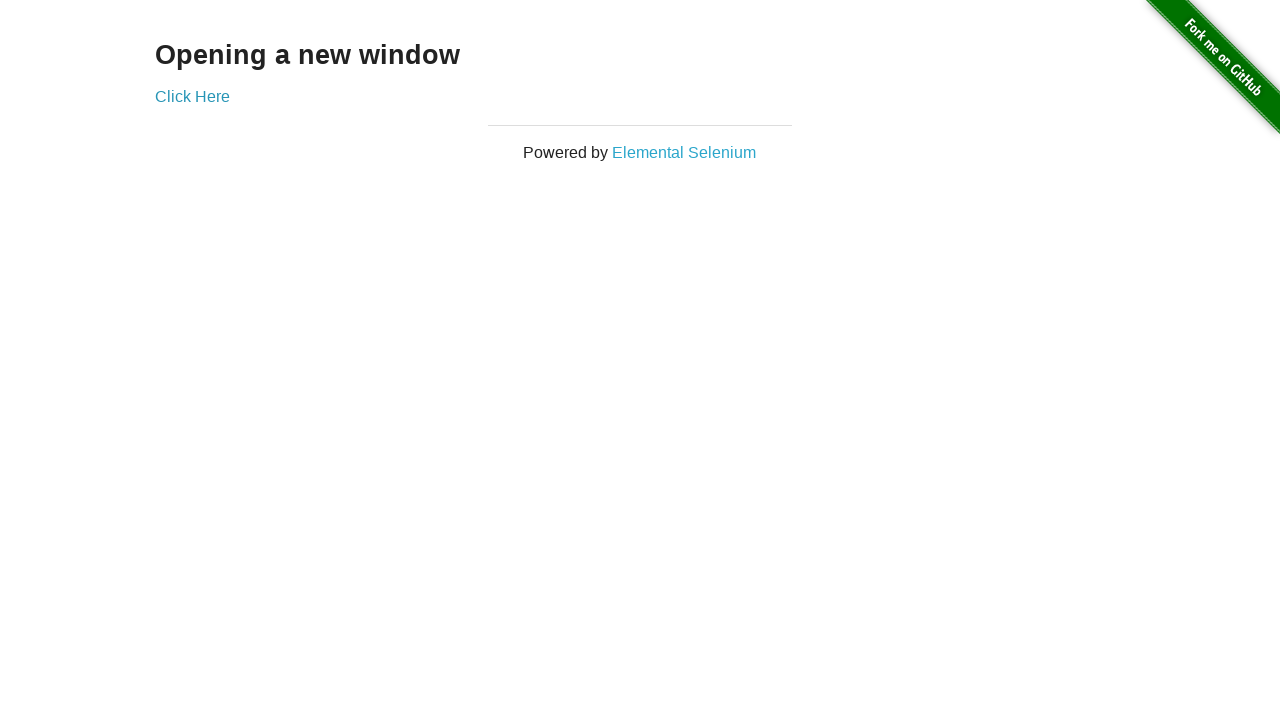